Tests opening a new tab and switching between tabs

Starting URL: https://testautomationpractice.blogspot.com/

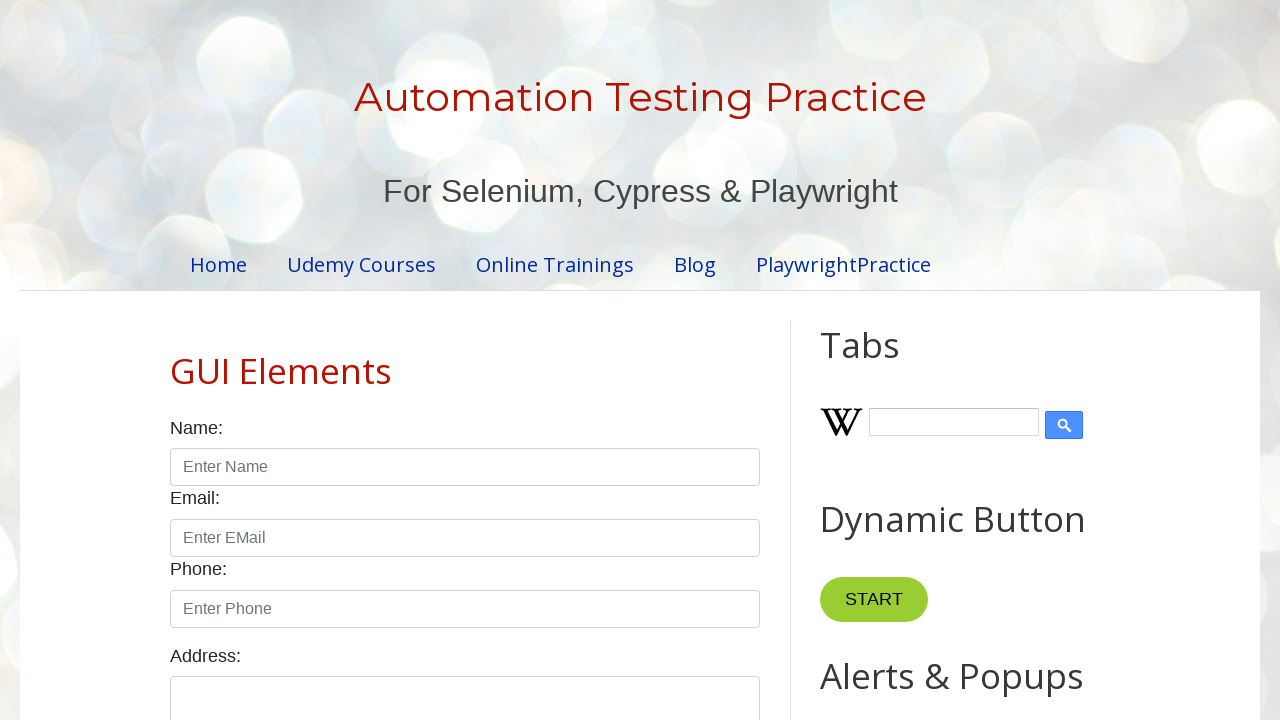

Clicked button to open new tab at (880, 361) on xpath=//button[@onclick='myFunction()']
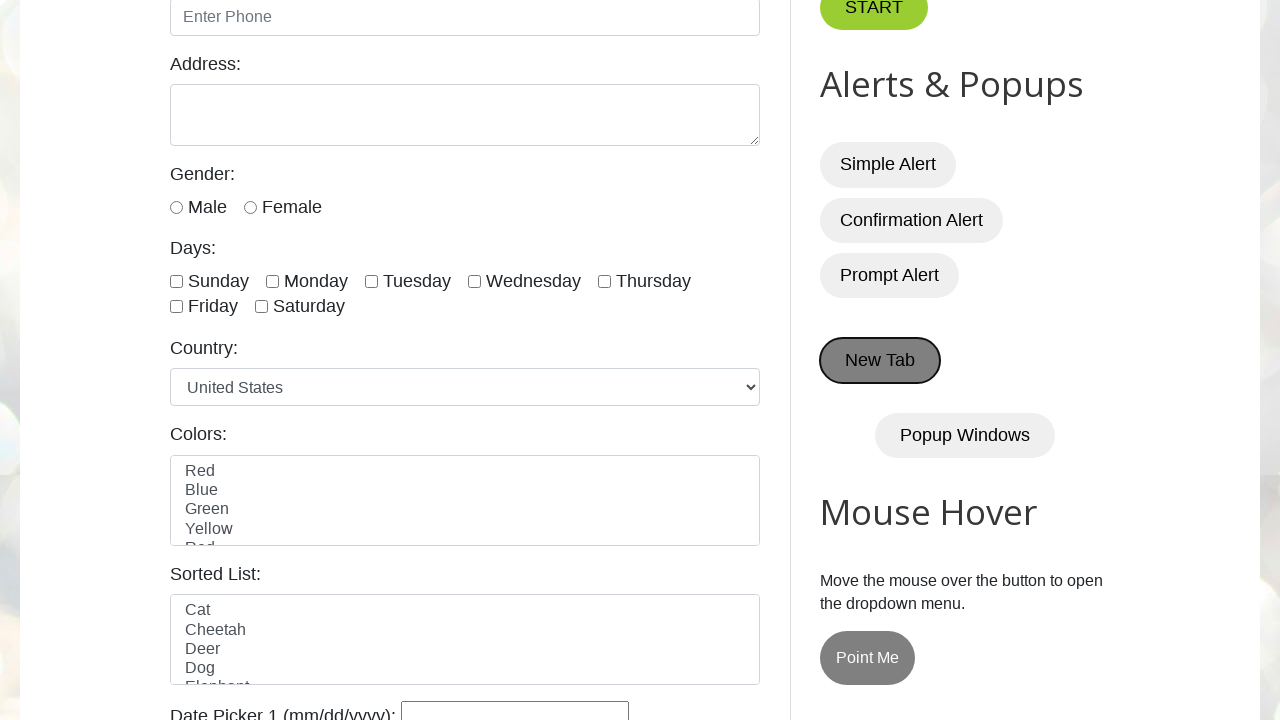

New page loaded and ready
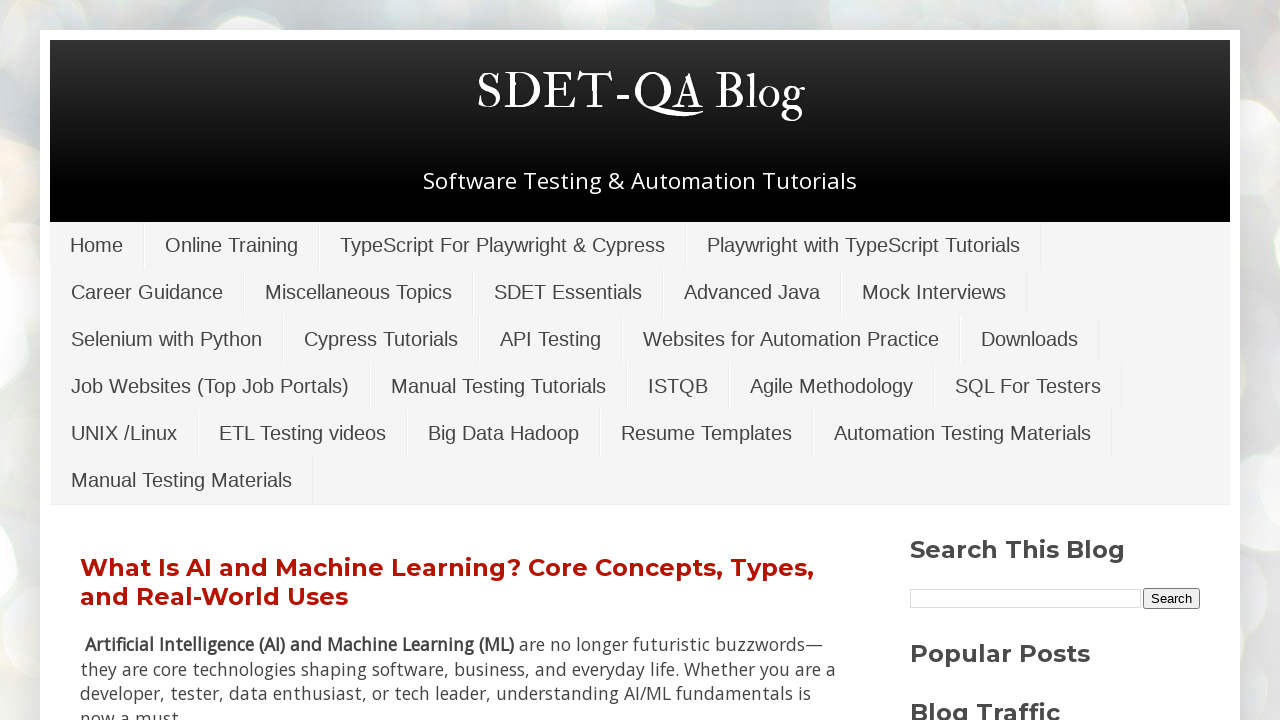

Switched back to original tab
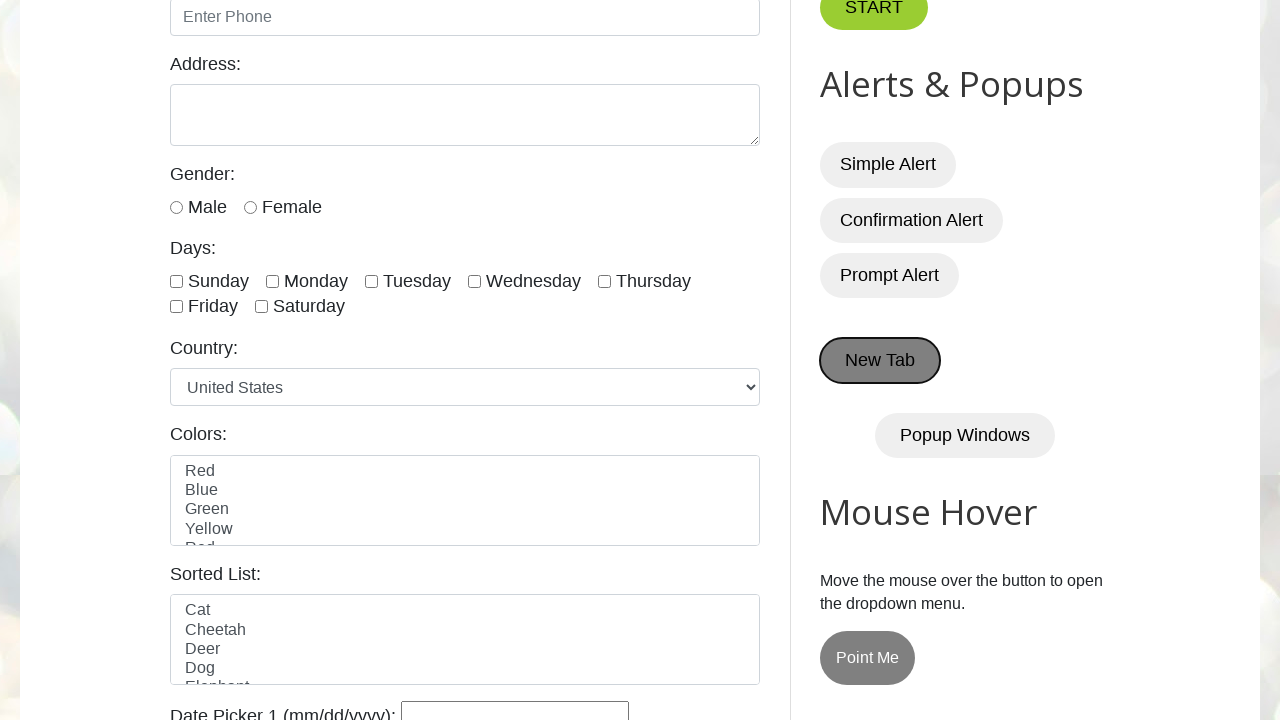

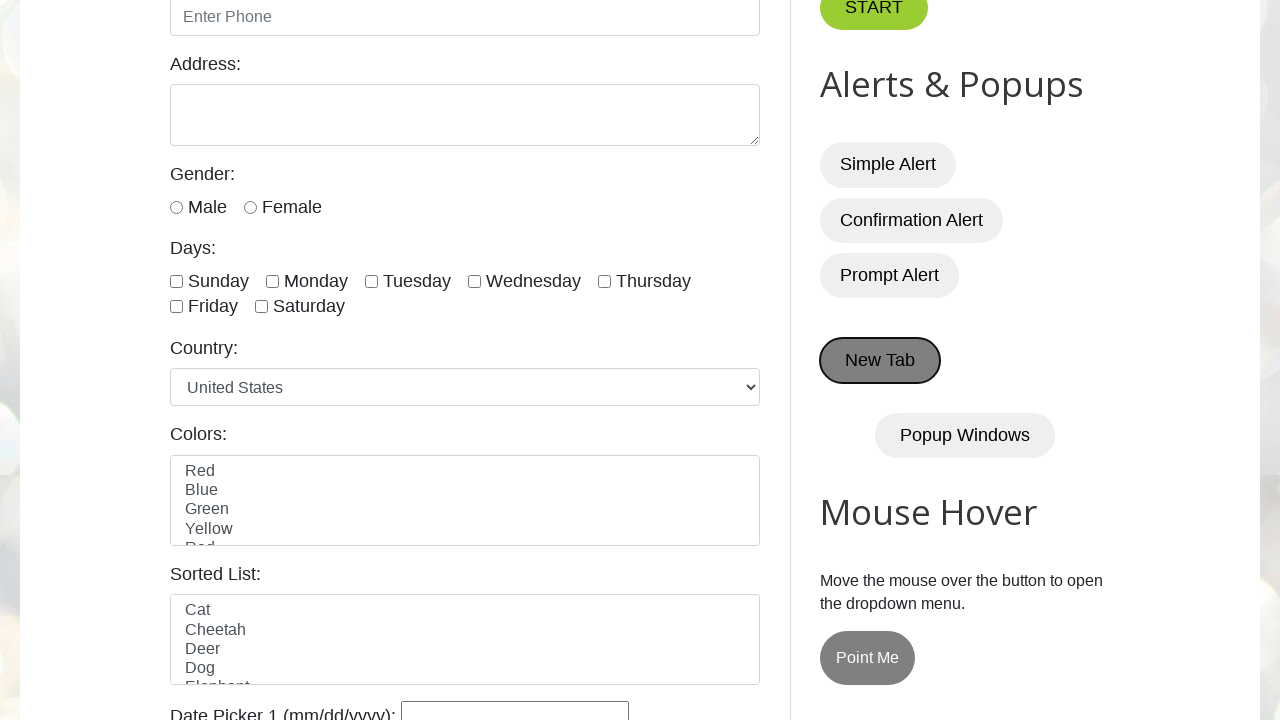